Tests sending keys to a text input field on a Selenium practice page, demonstrating how to interact with form elements using multiple CharSequence values

Starting URL: https://seleniumpractise.blogspot.com/2016/09/how-to-work-with-disable-textbox-or.html

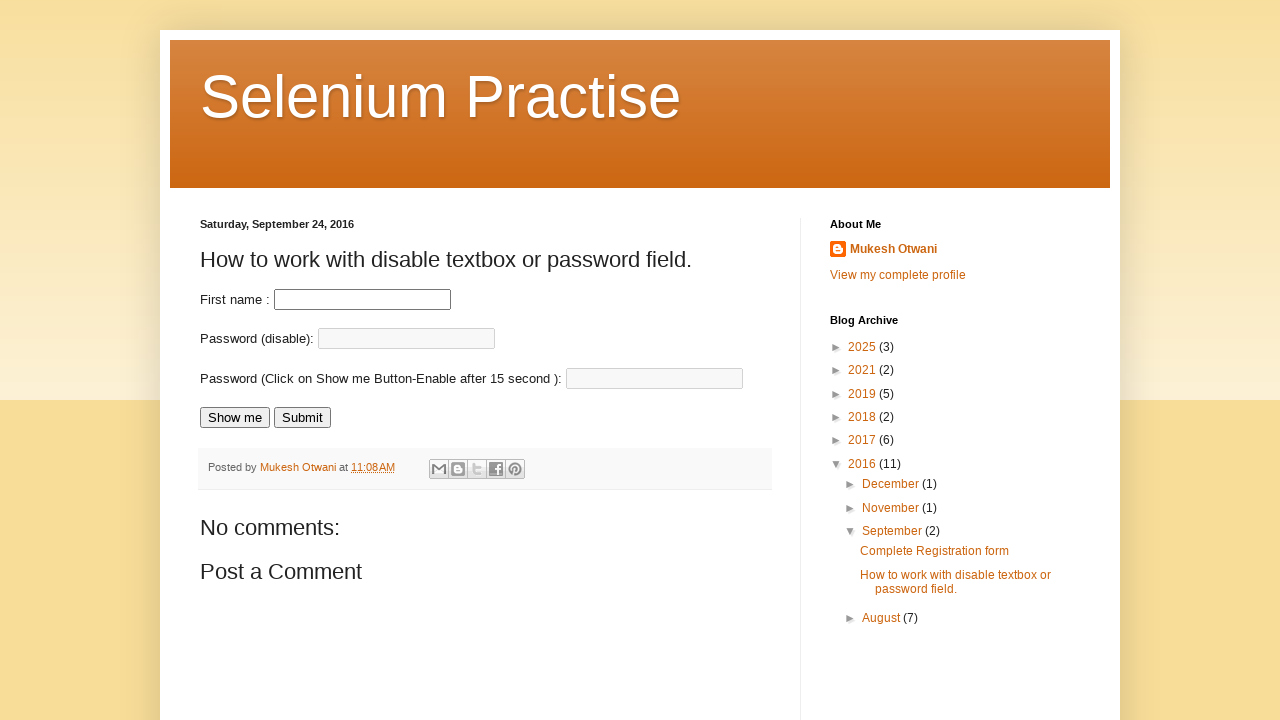

Navigated to Selenium practice page for disabled elements
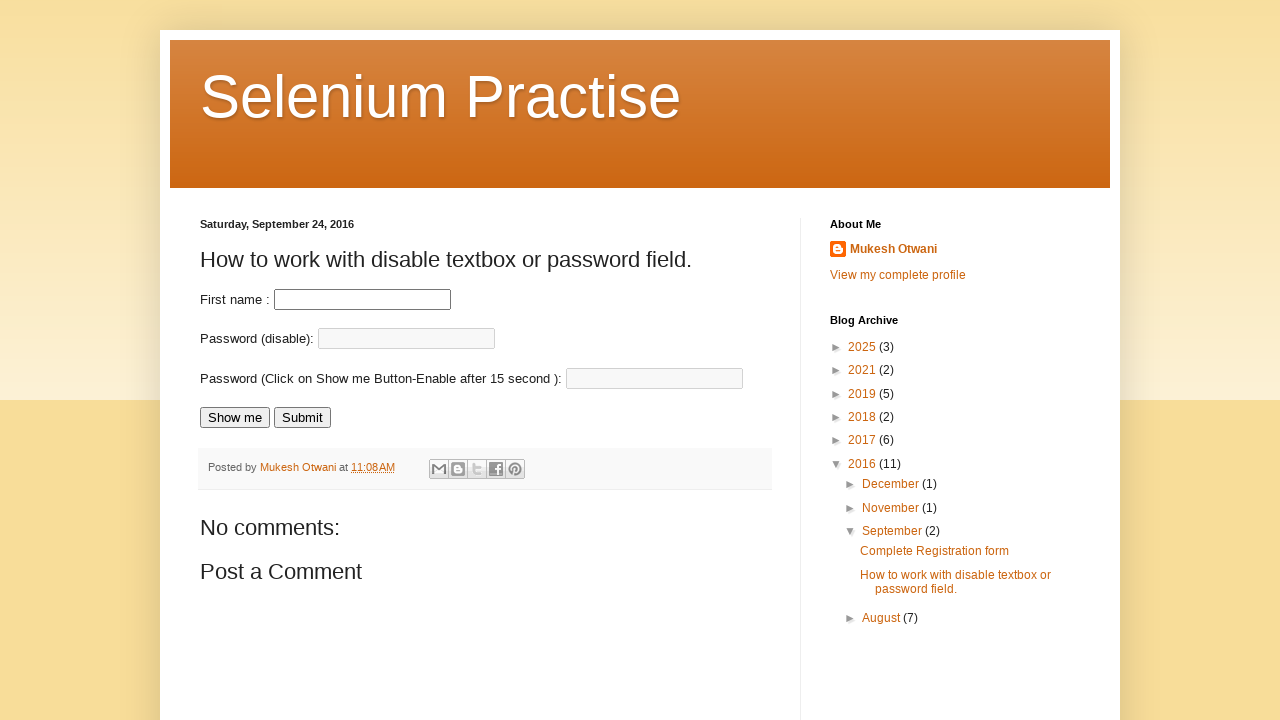

Filled fname input field with 'Testingautomationnaveen' on #fname
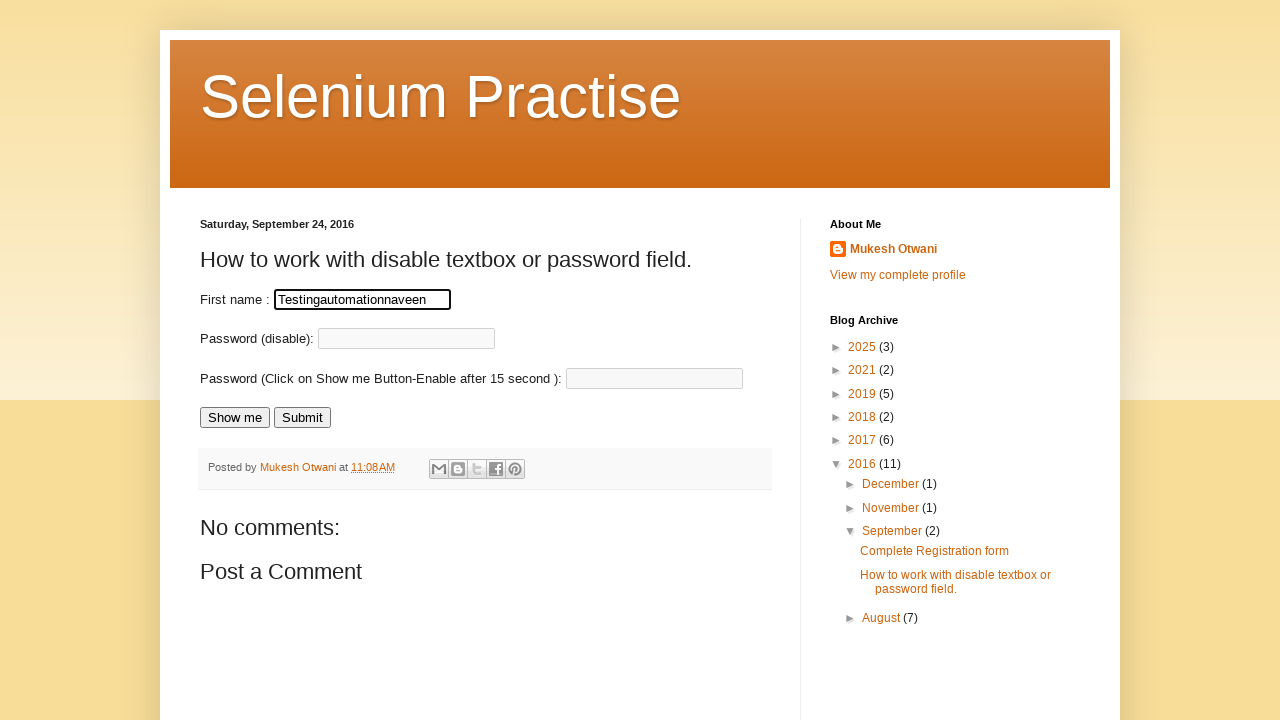

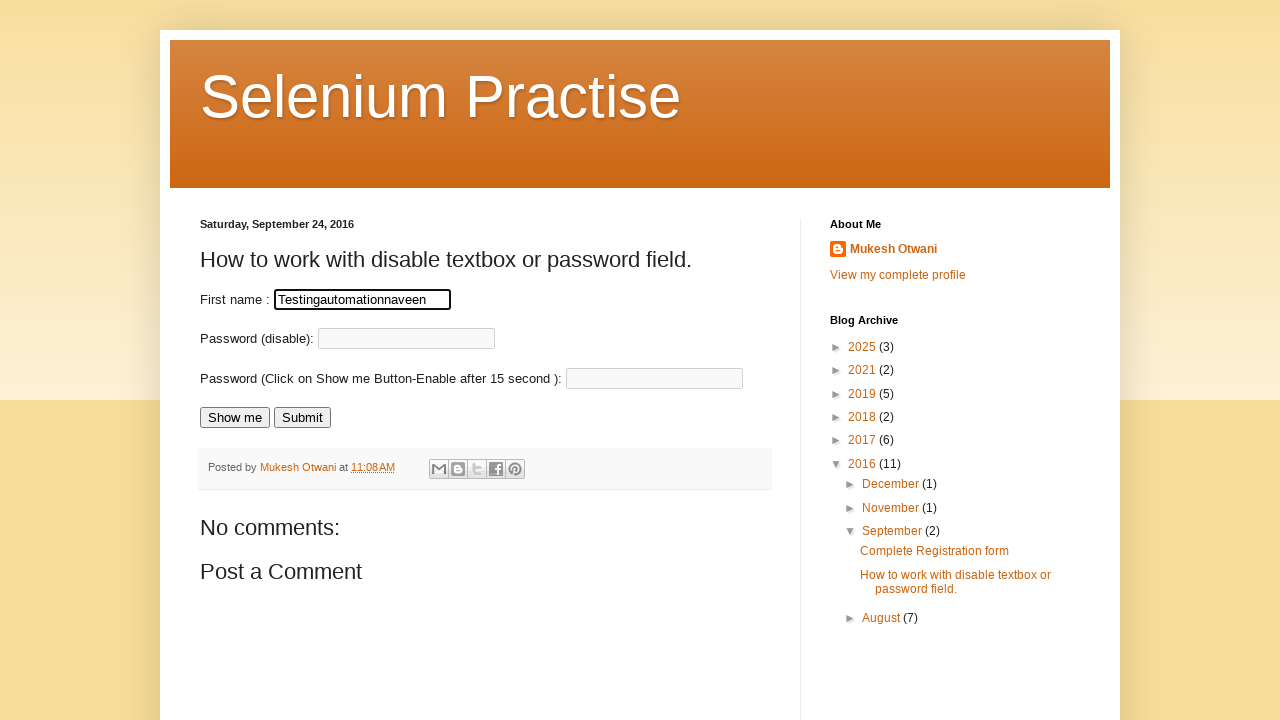